Tests dropdown select functionality by reading two numbers from the page, calculating their sum, selecting the correct answer from a dropdown, and submitting the form.

Starting URL: http://suninjuly.github.io/selects1.html

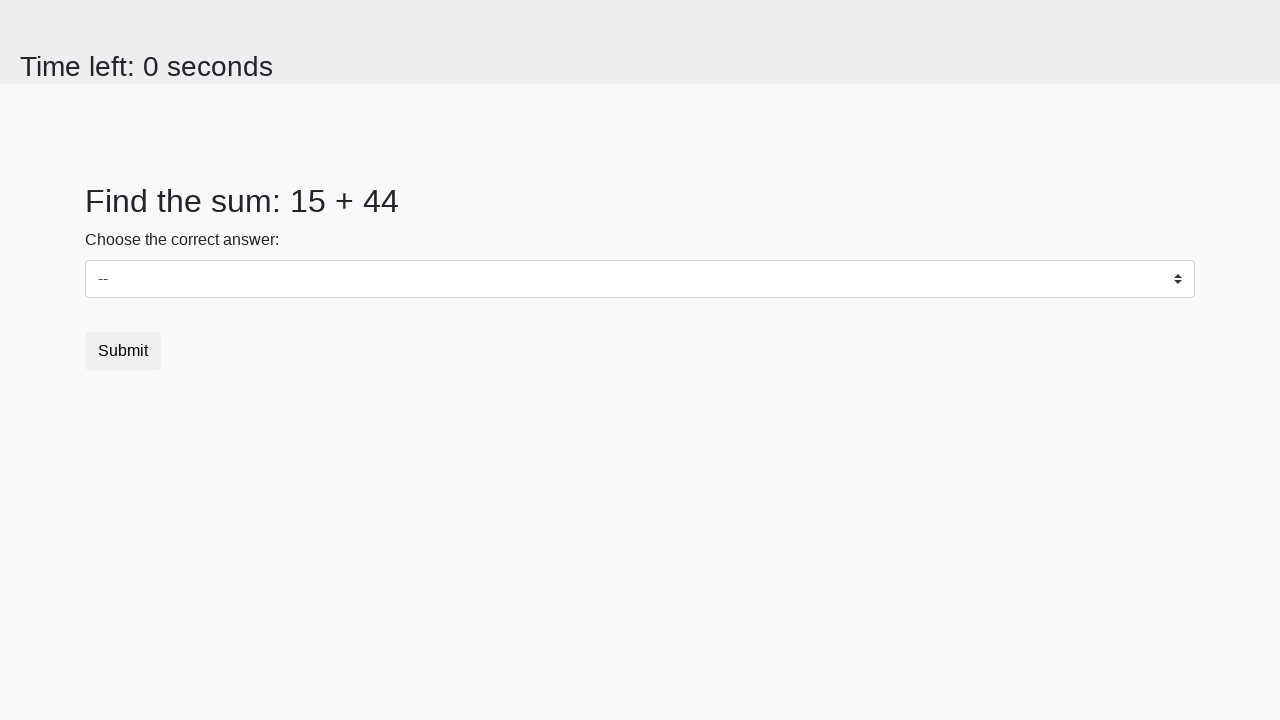

Read first number from #num1 element
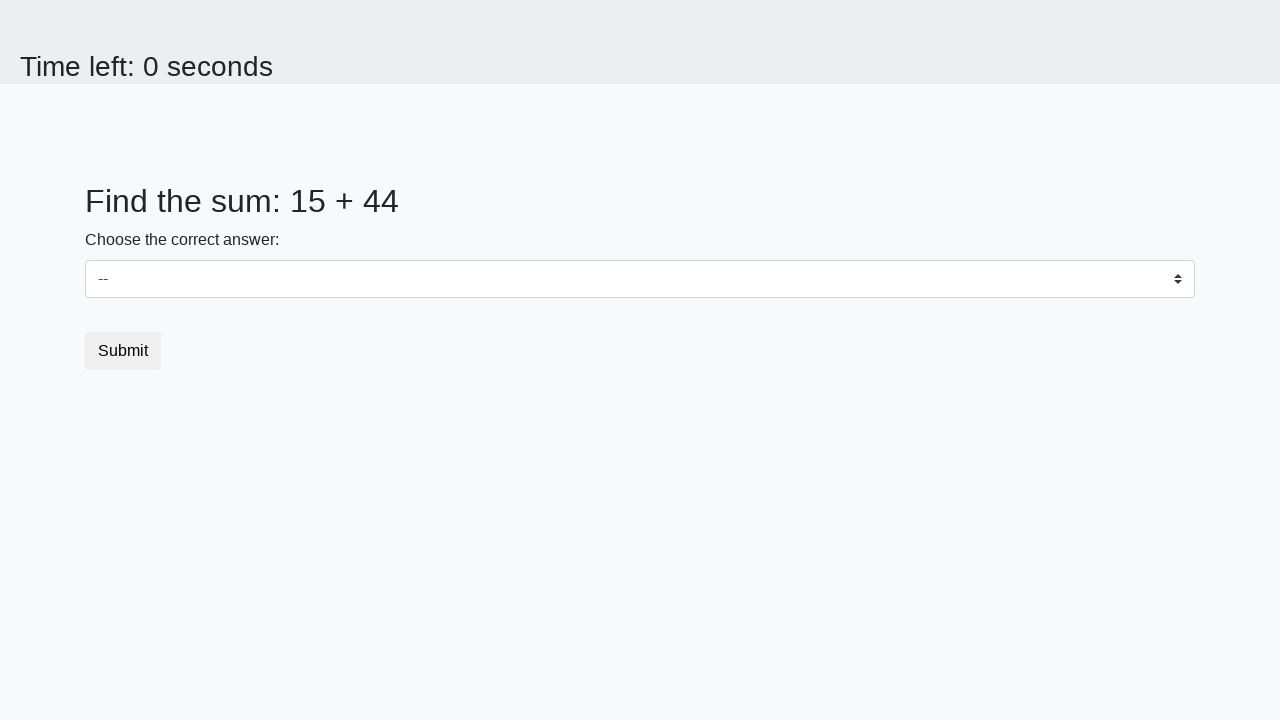

Read second number from #num2 element
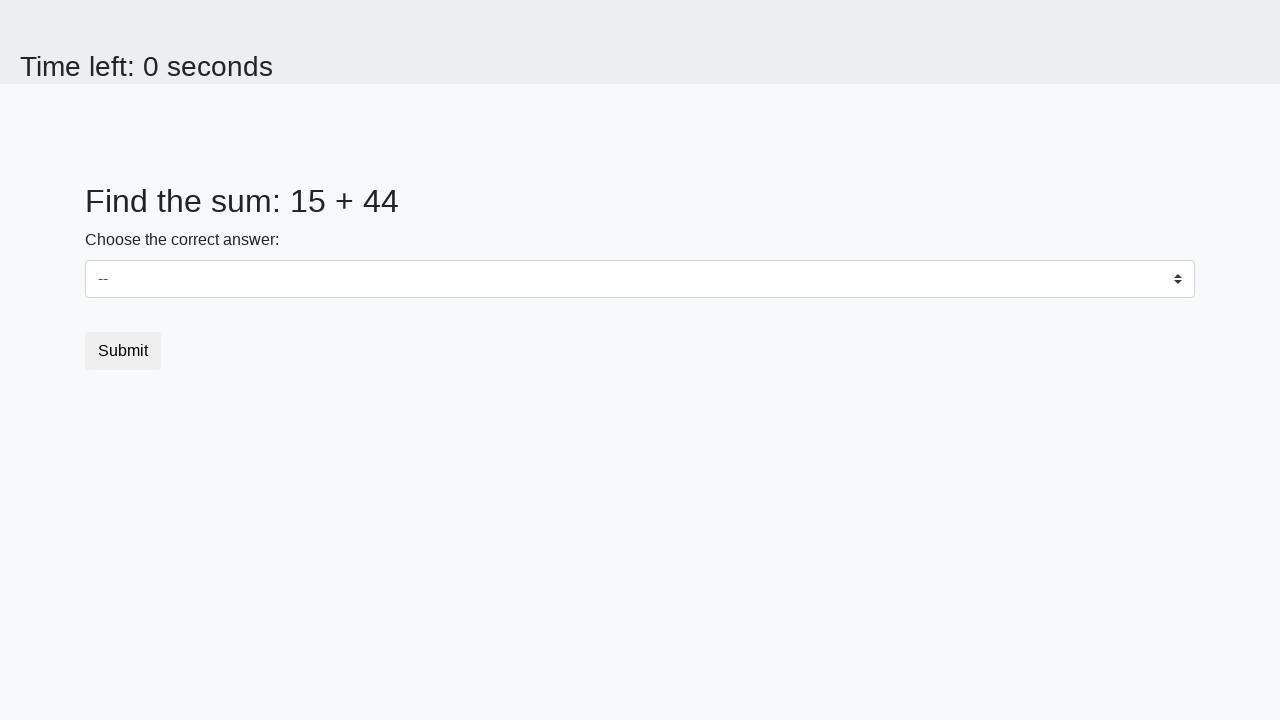

Calculated sum: 15 + 44 = 59
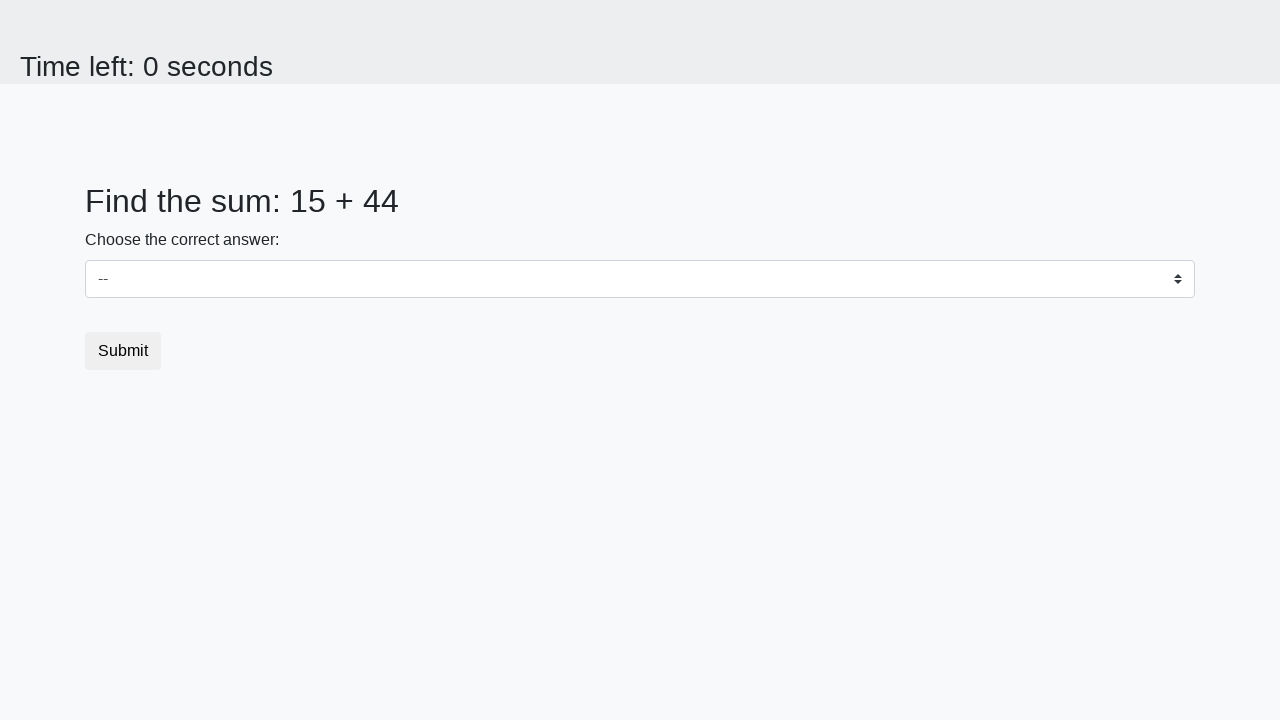

Selected value '59' from dropdown on select
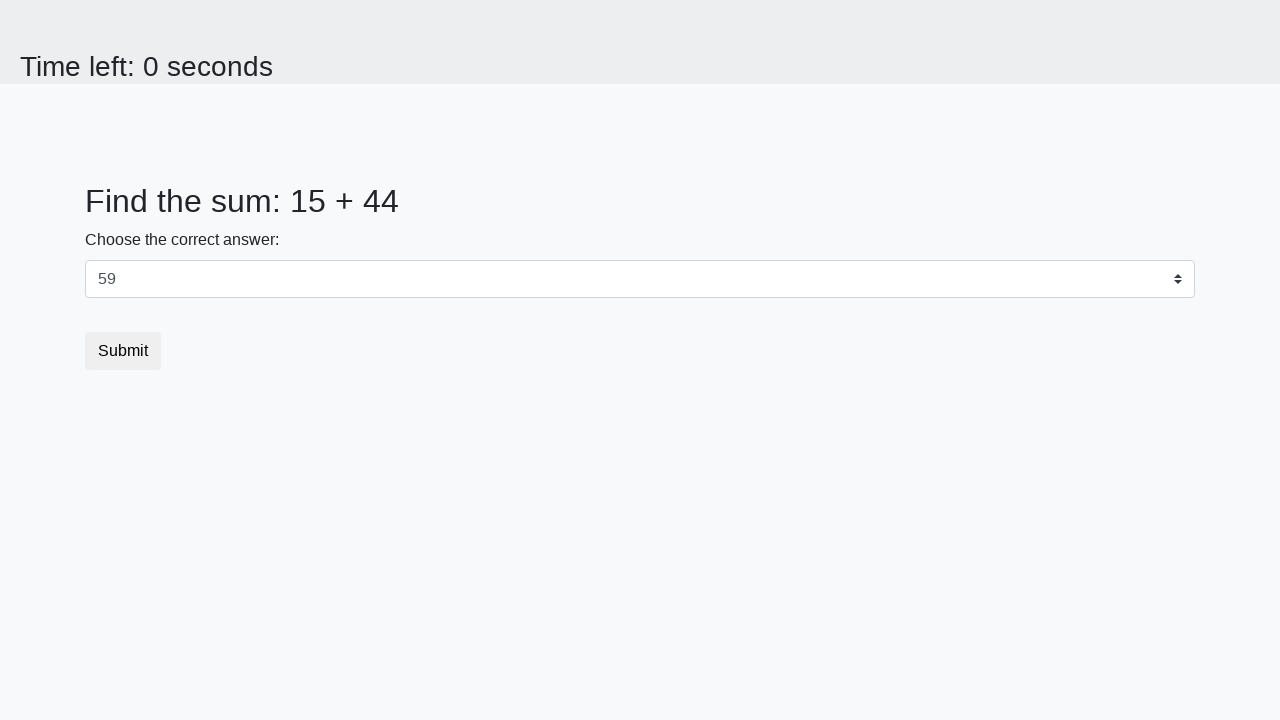

Clicked submit button at (123, 351) on button.btn
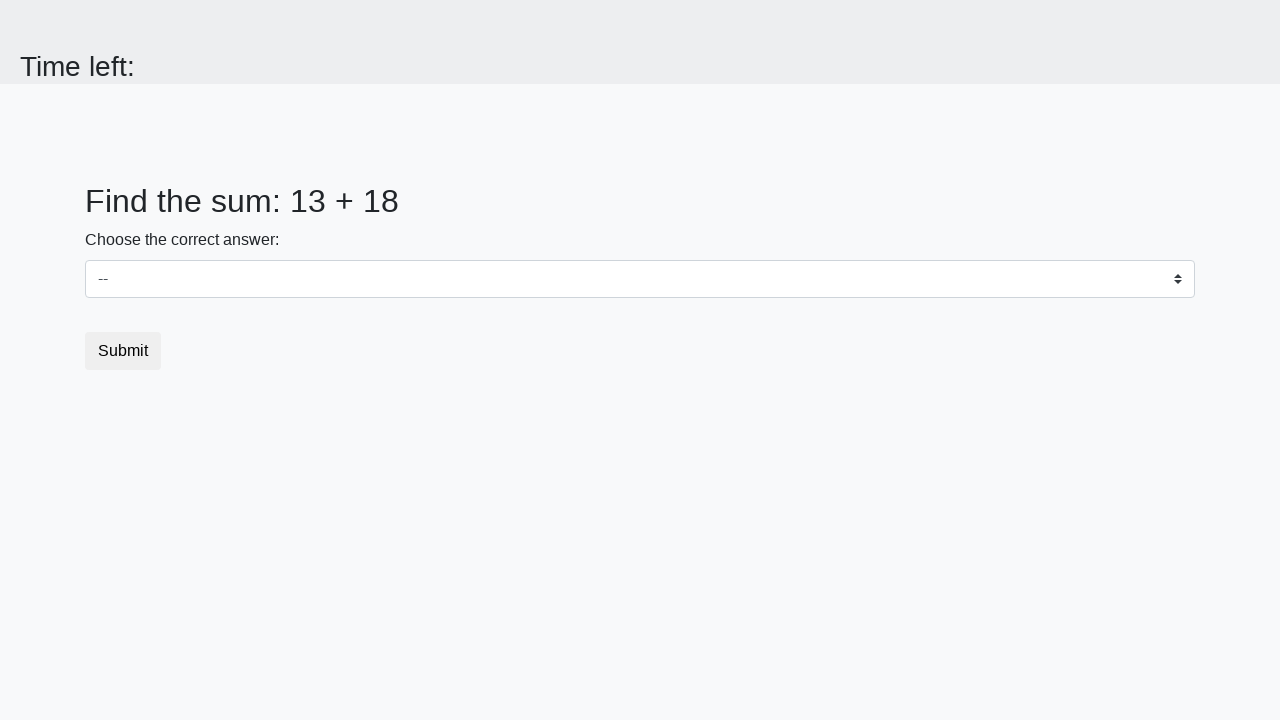

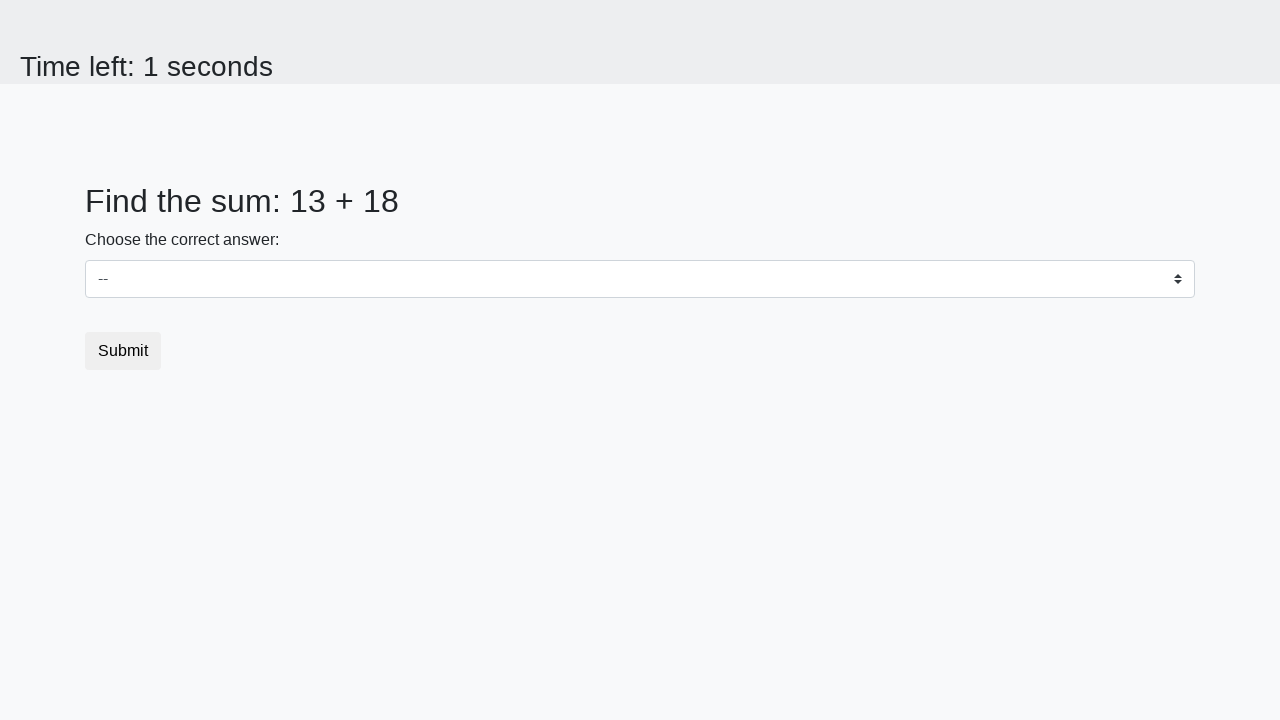